Tests sorting the Due column using semantic class selectors on table 2

Starting URL: http://the-internet.herokuapp.com/tables

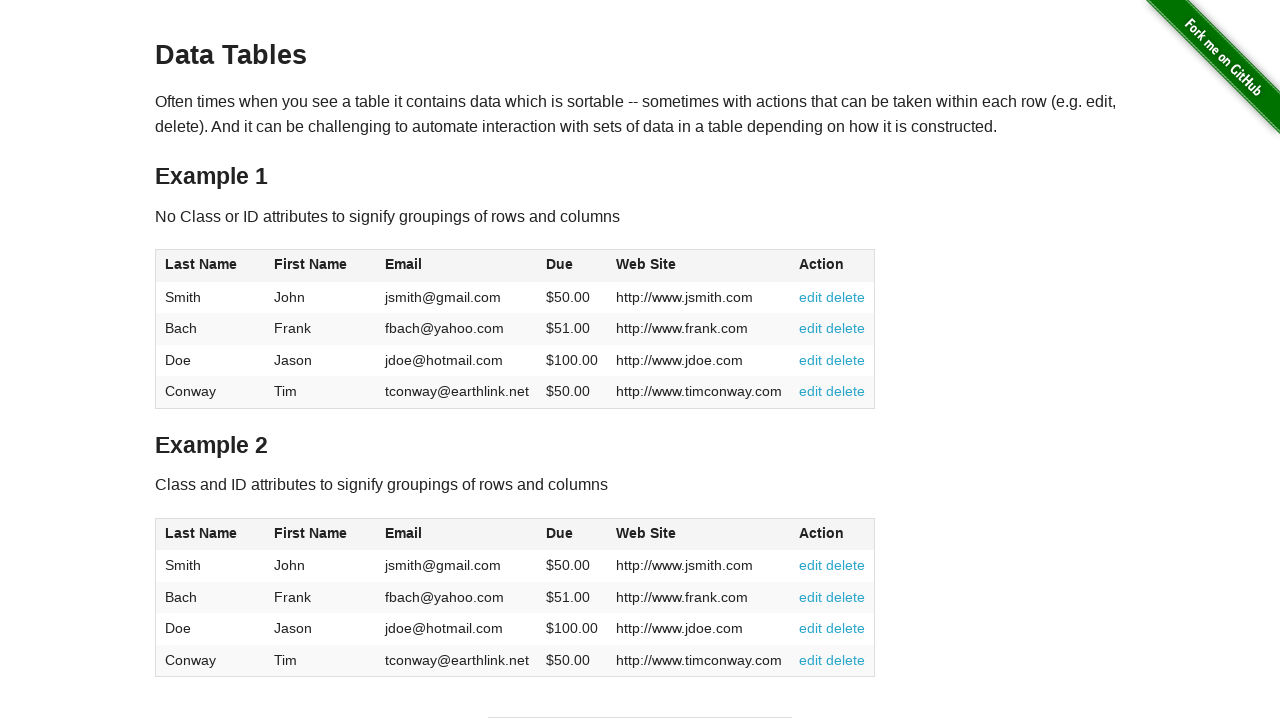

Clicked Due column header in table 2 using class selector at (560, 533) on #table2 thead .dues
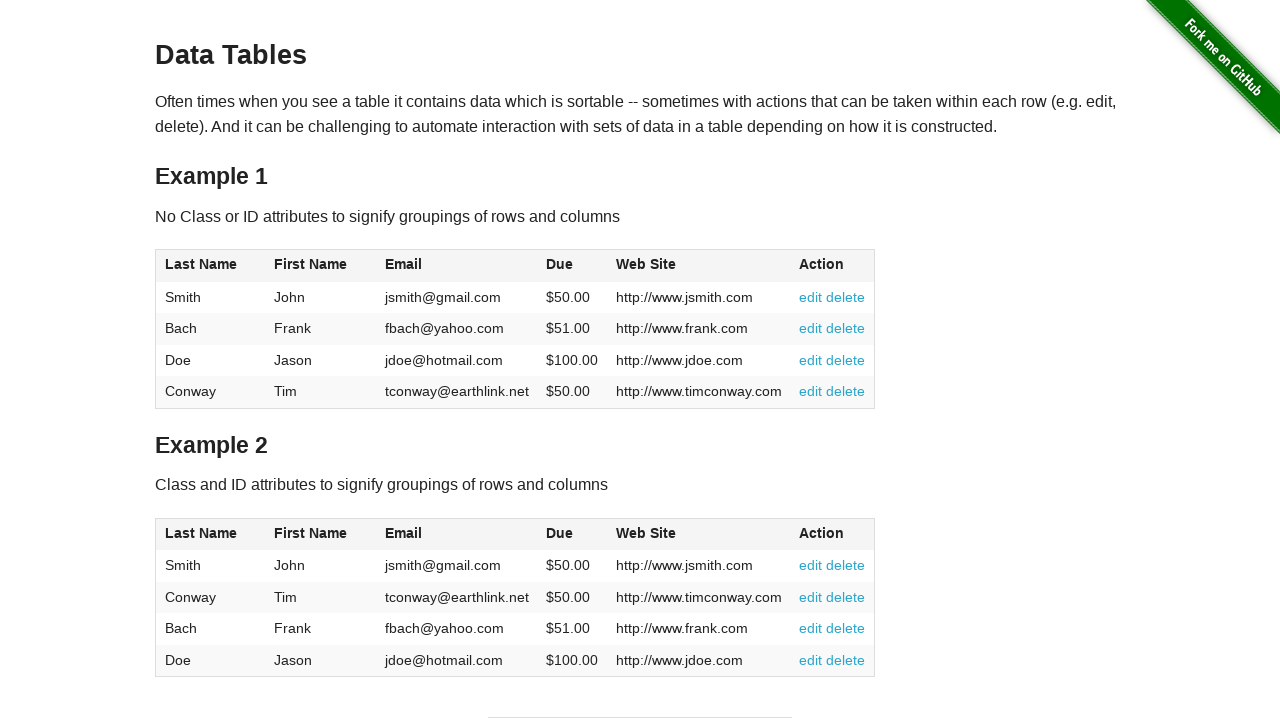

Table 2 Due column sorted and values loaded
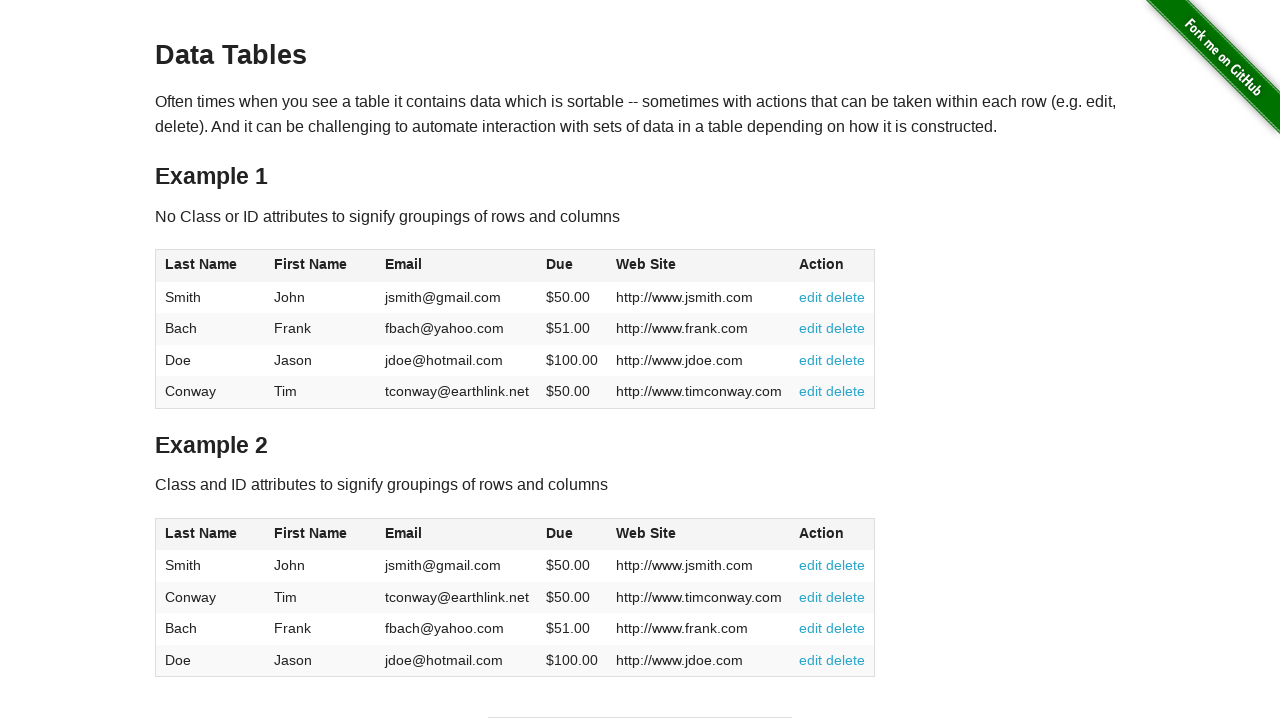

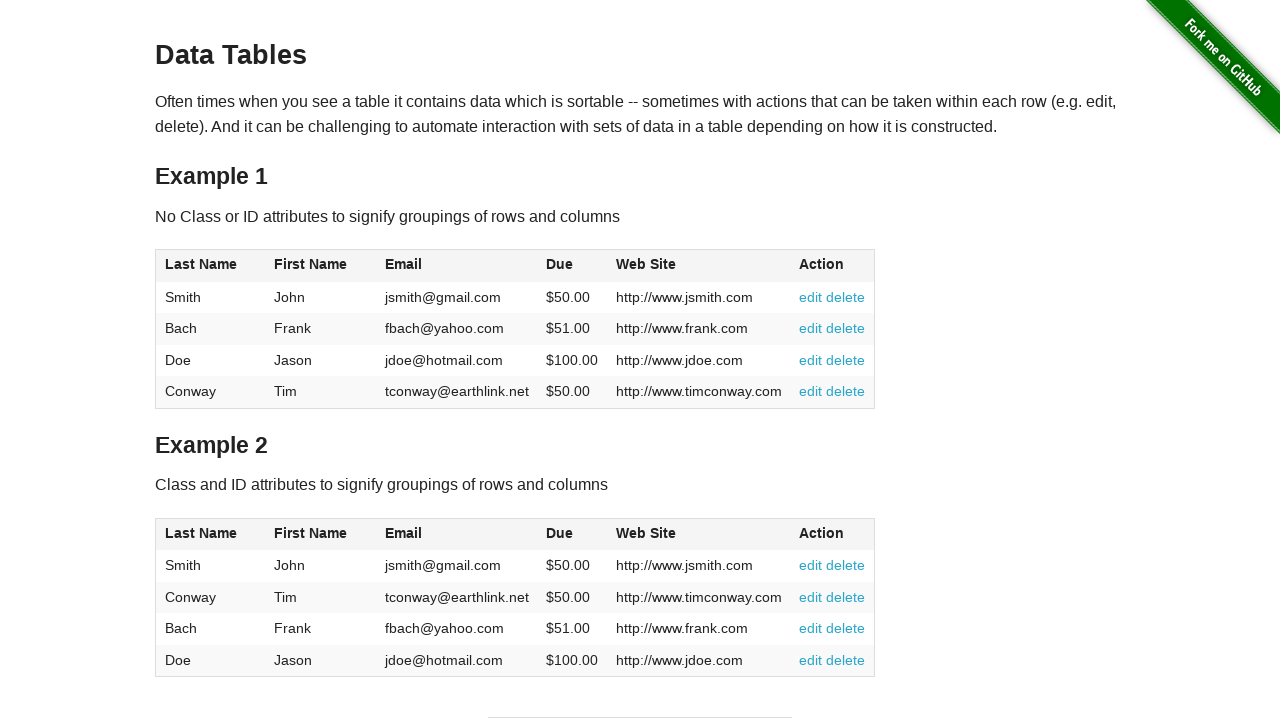